Tests adding a product to cart on an e-commerce demo site by clicking the add to cart button and verifying the product appears in the cart

Starting URL: https://bstackdemo.com/

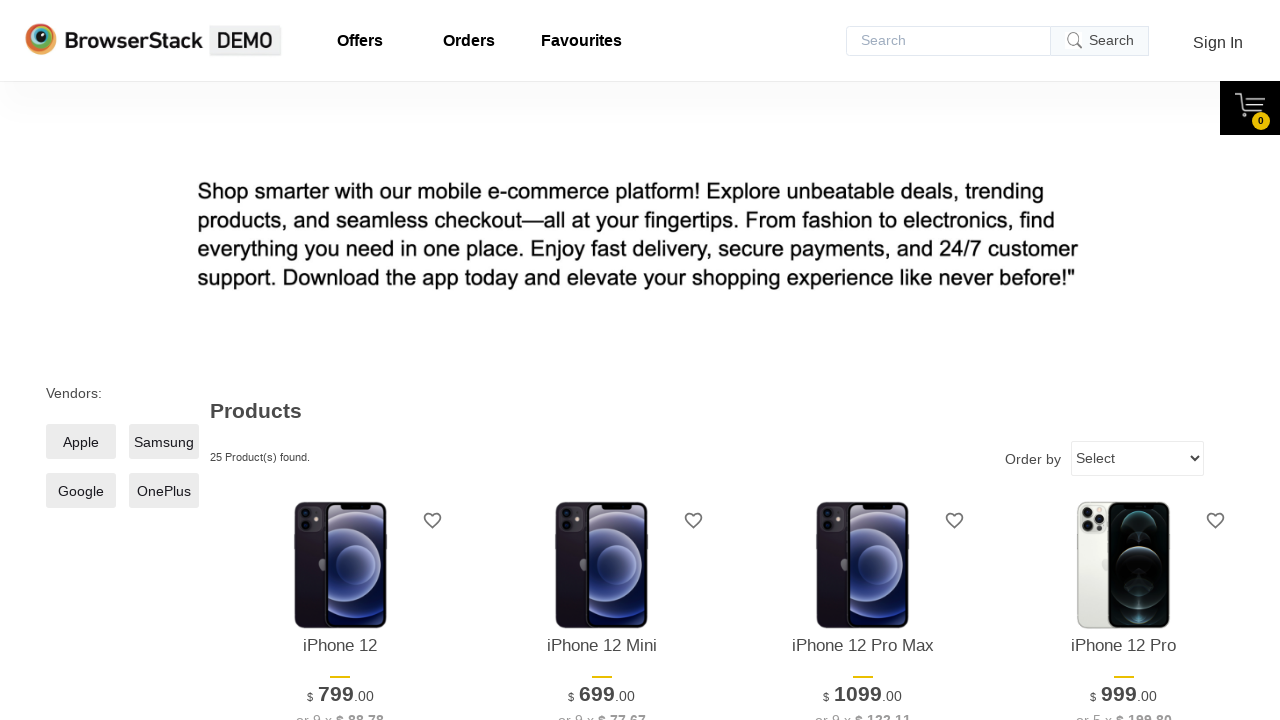

Retrieved product name from first product
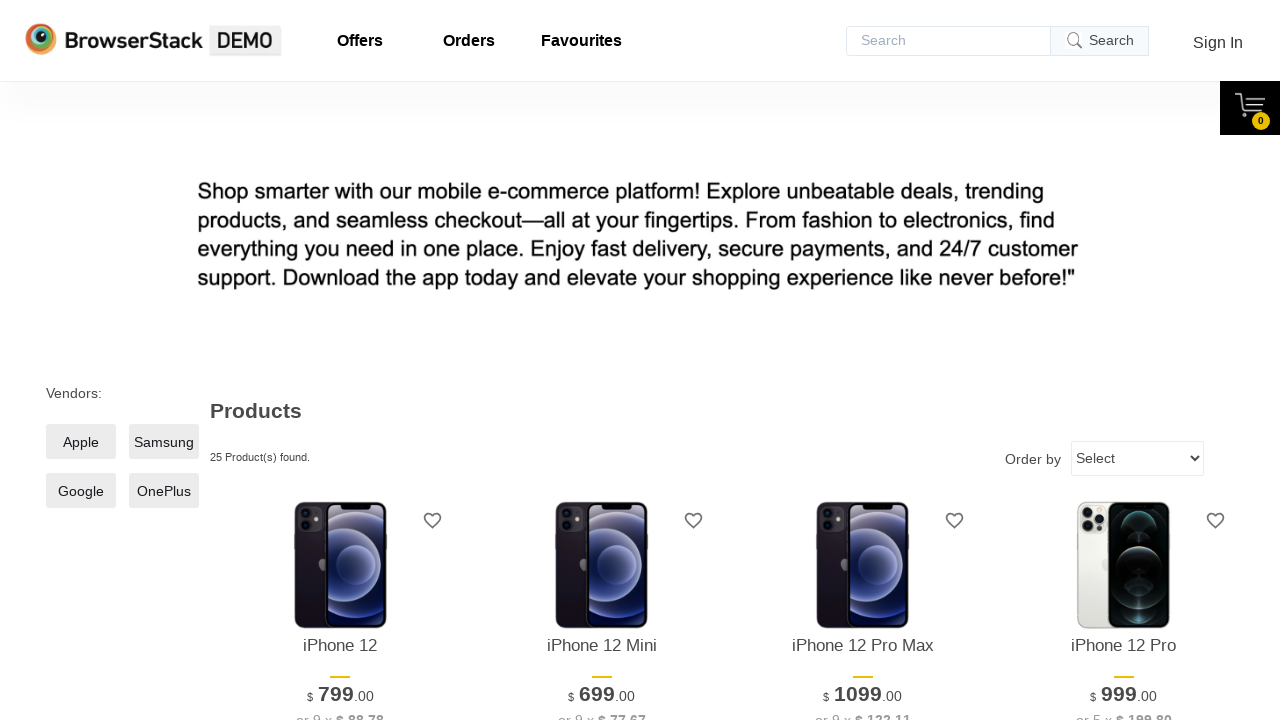

Clicked 'Add to cart' button for first product at (340, 361) on xpath=//*[@id="1"]/div[4]
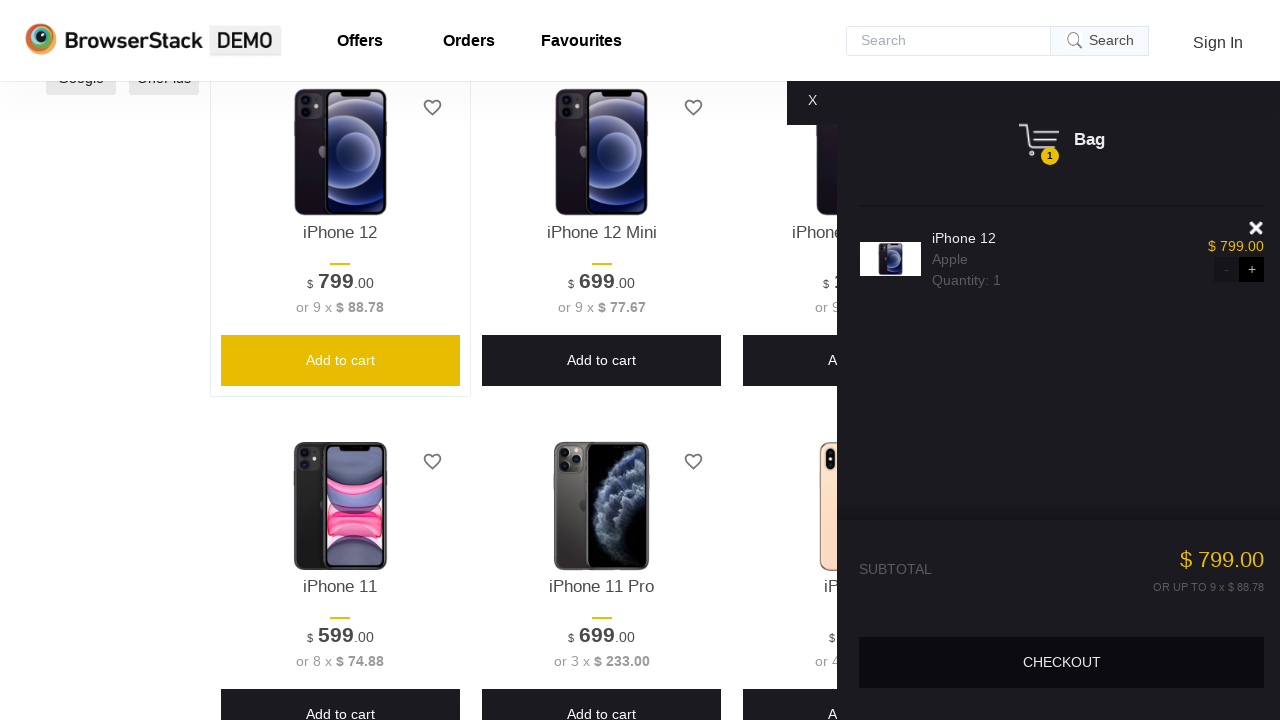

Cart pane loaded and is now visible
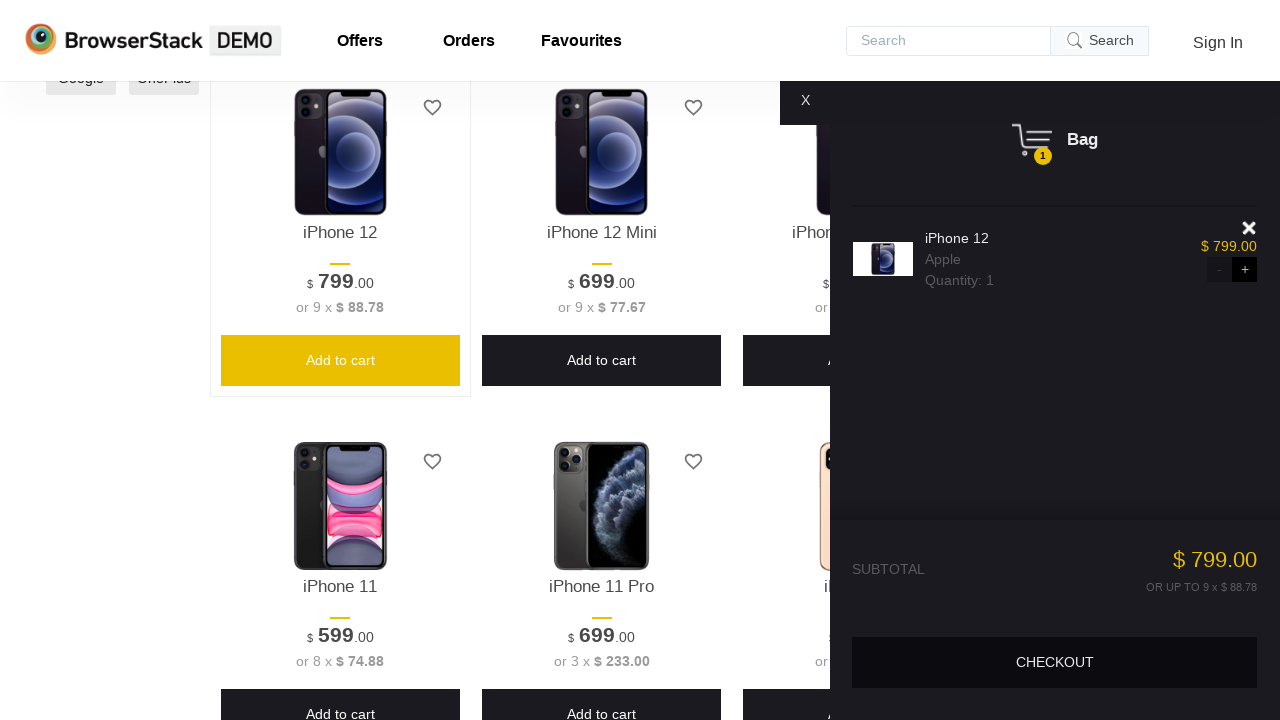

Retrieved product name from cart to verify it matches the added product
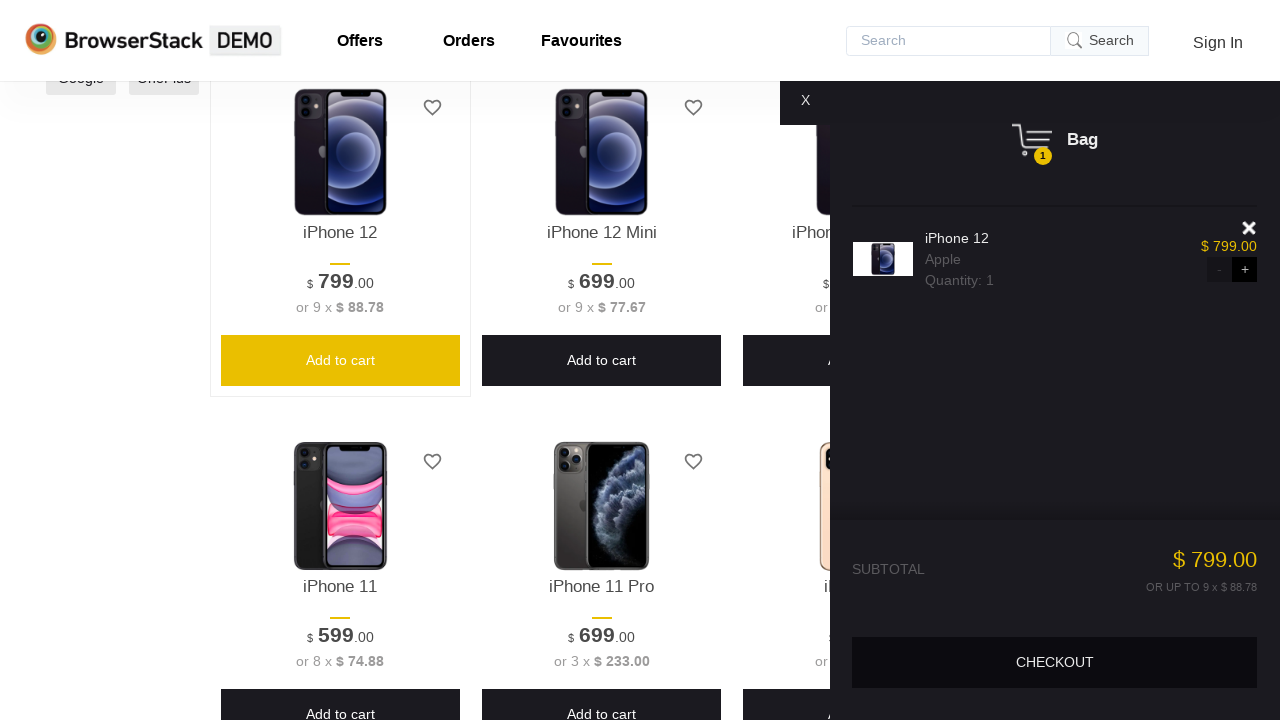

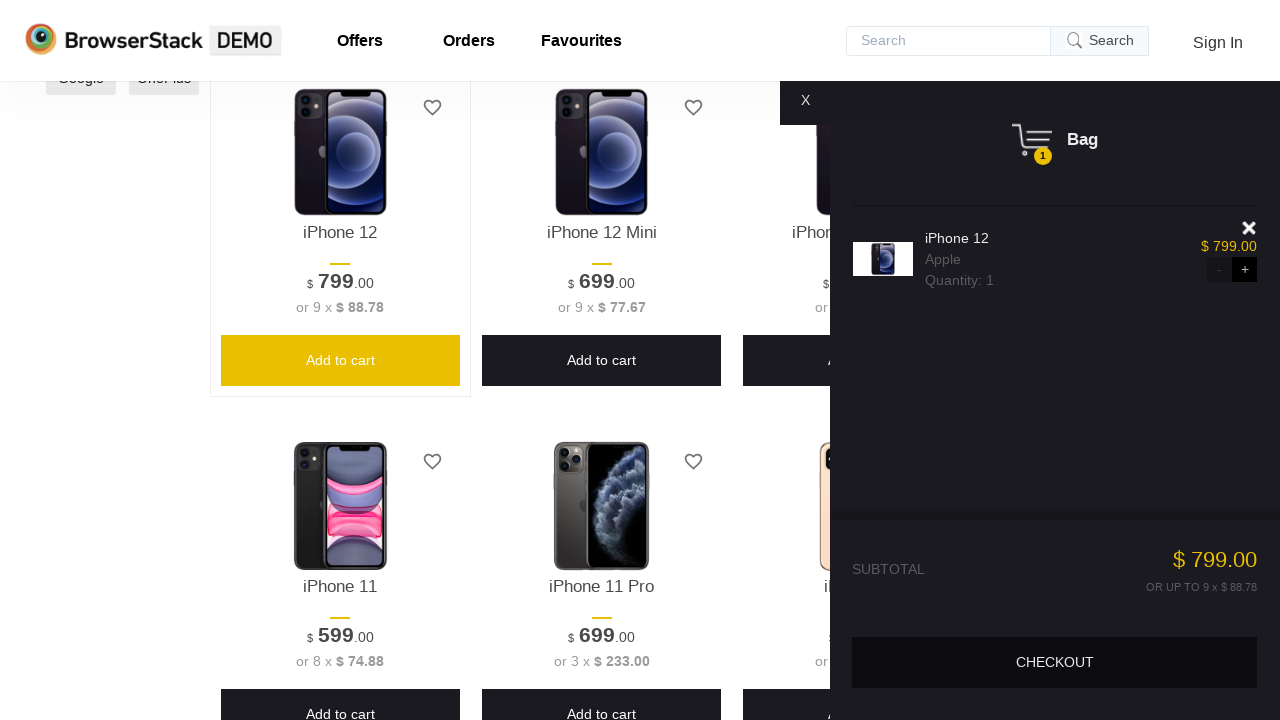